Tests dropdown selection functionality by clicking on a grouped dropdown menu and selecting "Group 1, option 1" from the available options.

Starting URL: https://demoqa.com/select-menu

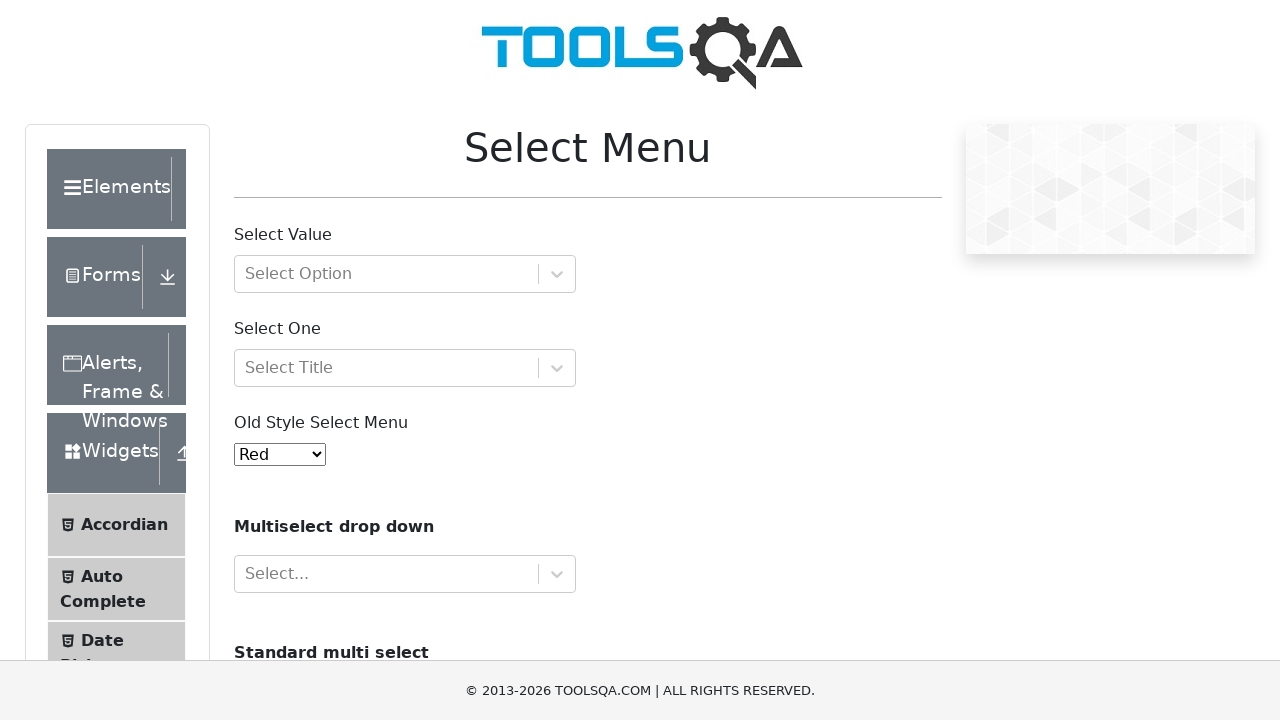

Clicked on grouped dropdown menu to open it at (405, 274) on #withOptGroup
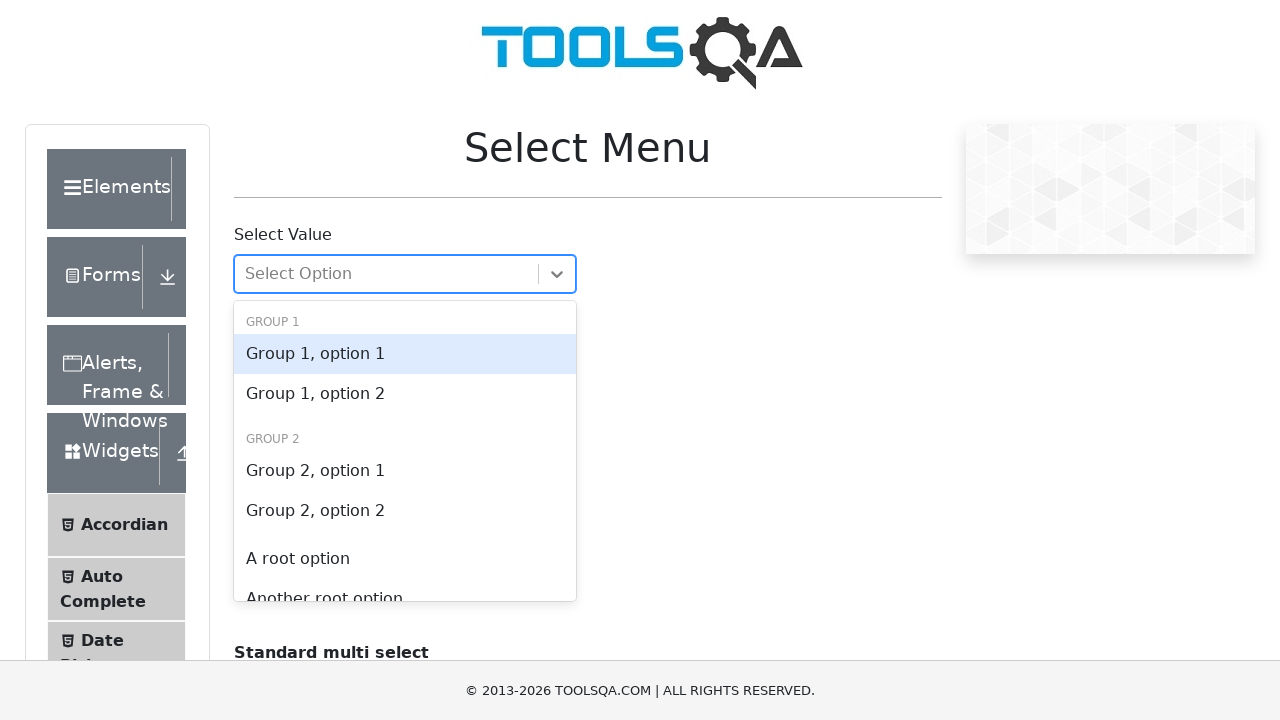

Selected 'Group 1, option 1' from the dropdown options at (405, 354) on div[id='withOptGroup'] >> text='Group 1, option 1'
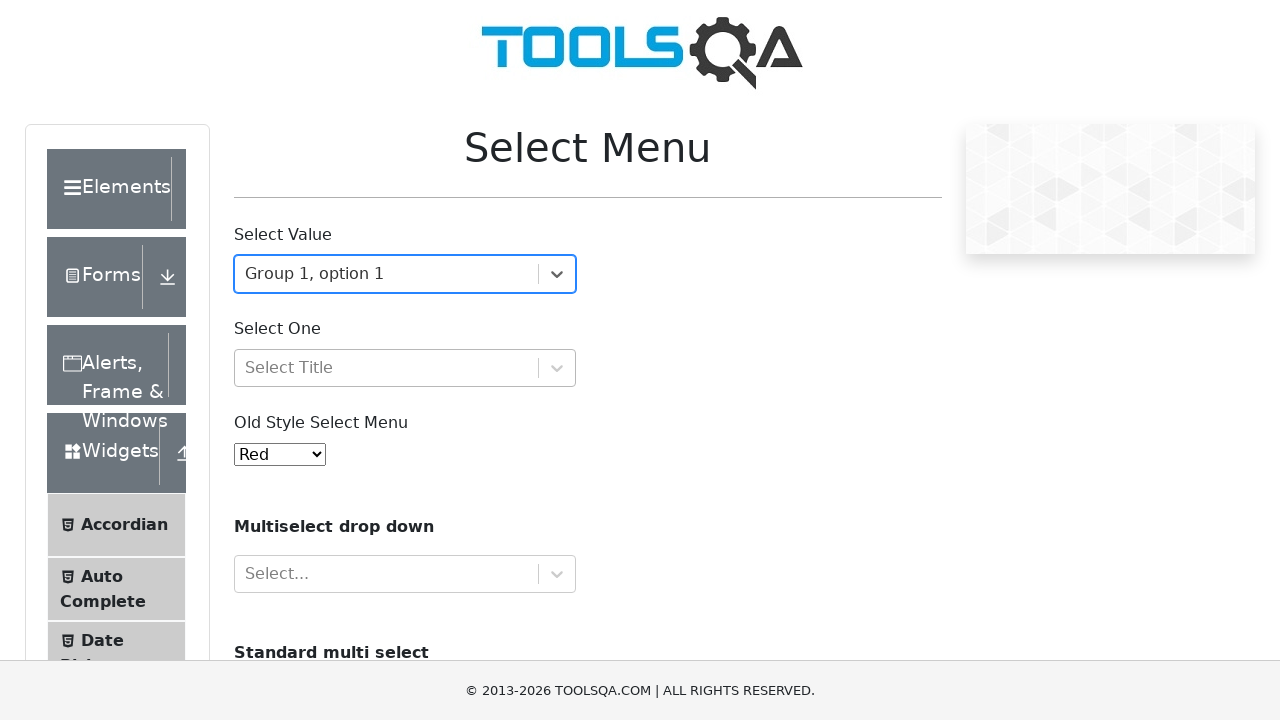

Waited 500ms for selection to take effect
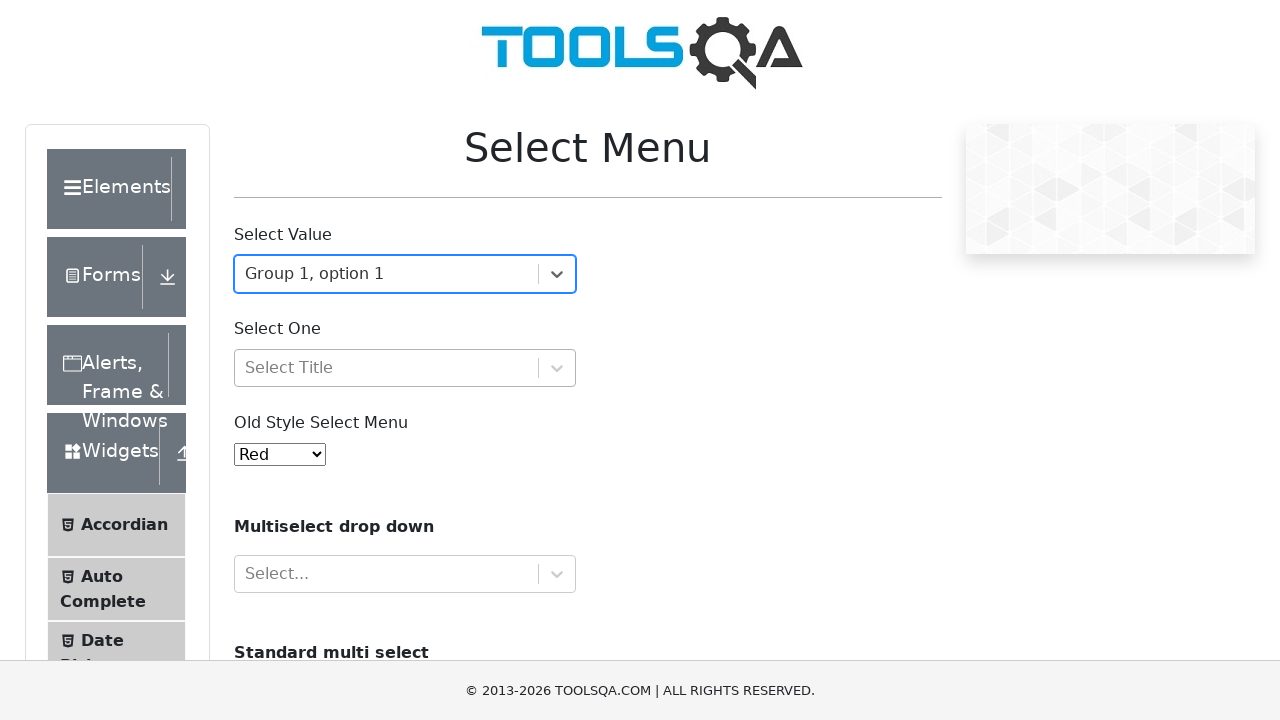

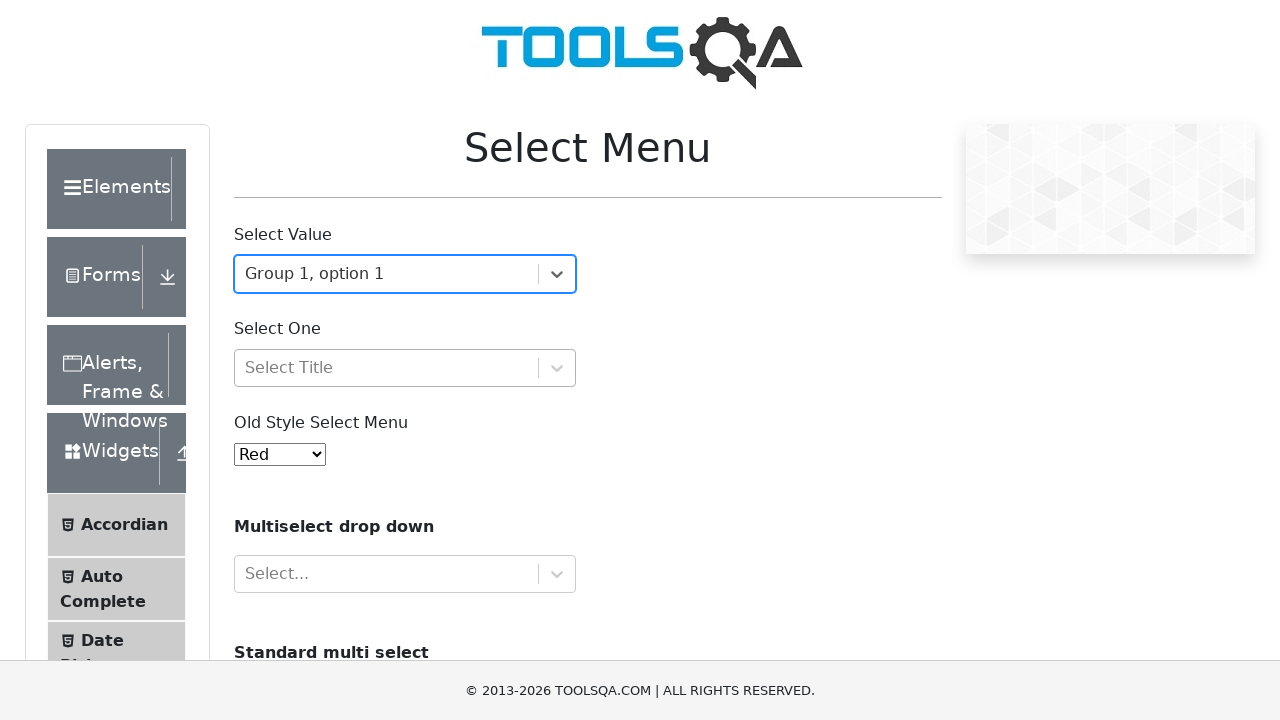